Tests adding multiple speakers to cart with different quantities and verifies the cart popup displays correct product names, quantities, colors, and prices for each item.

Starting URL: https://www.advantageonlineshopping.com/#/

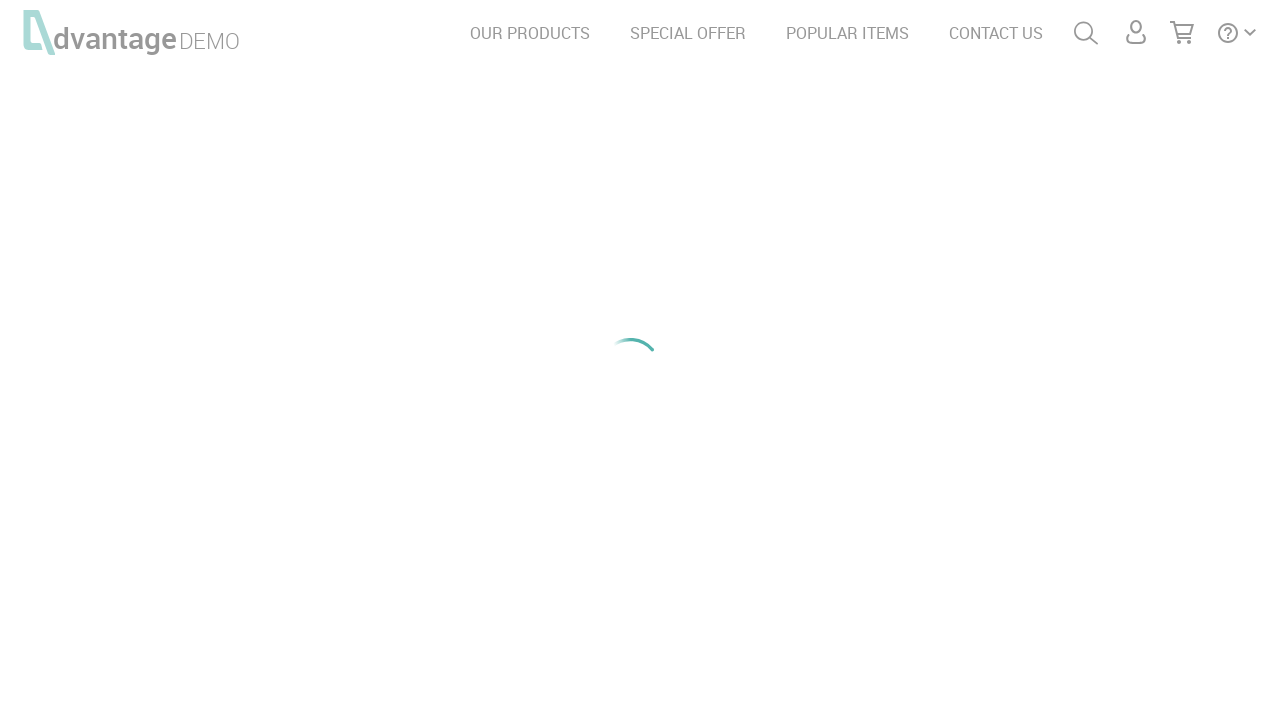

Clicked on speakers category at (218, 206) on #speakersImg
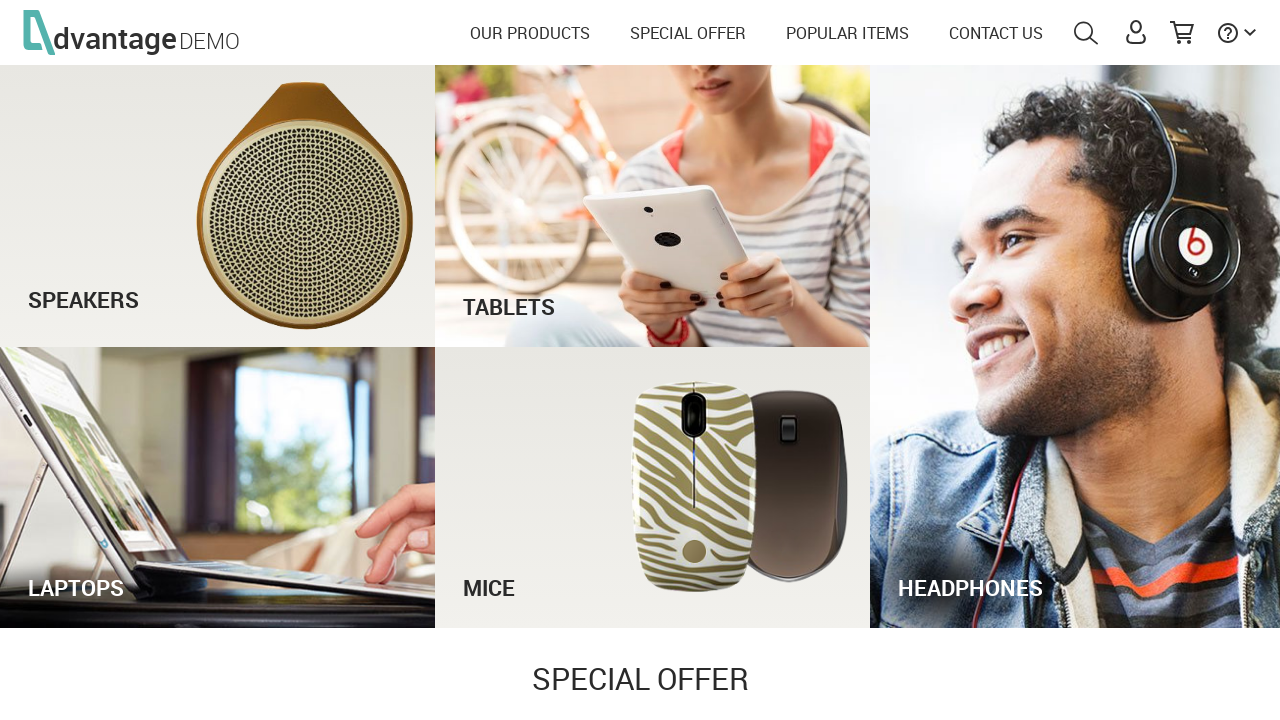

Waited for products to load
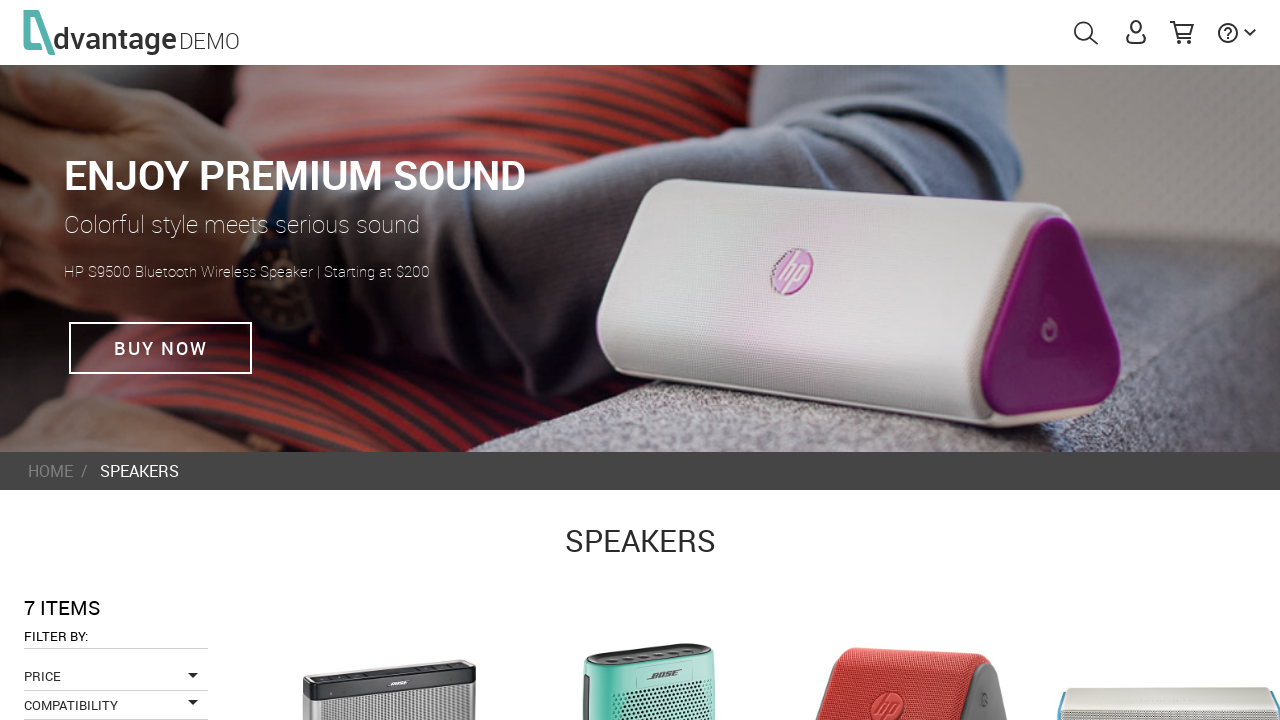

Clicked on first speaker product at (389, 633) on .imgProduct >> nth=0
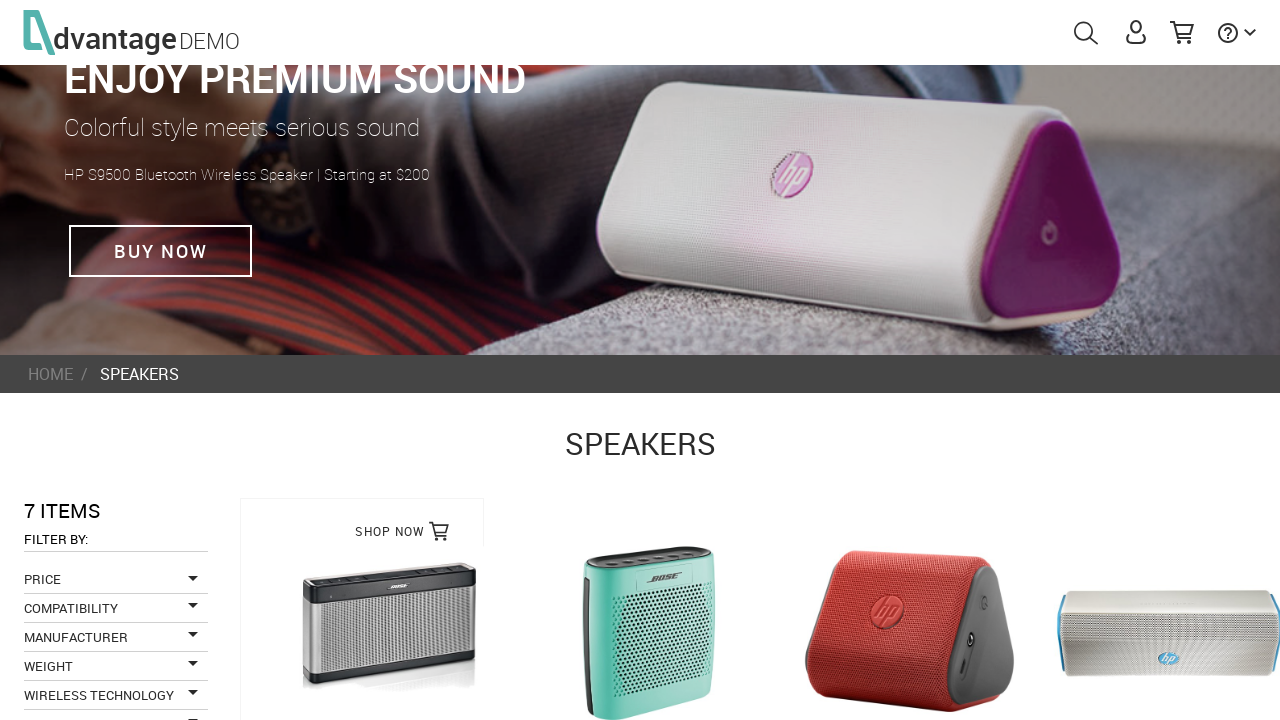

Waited for quantity selector to appear
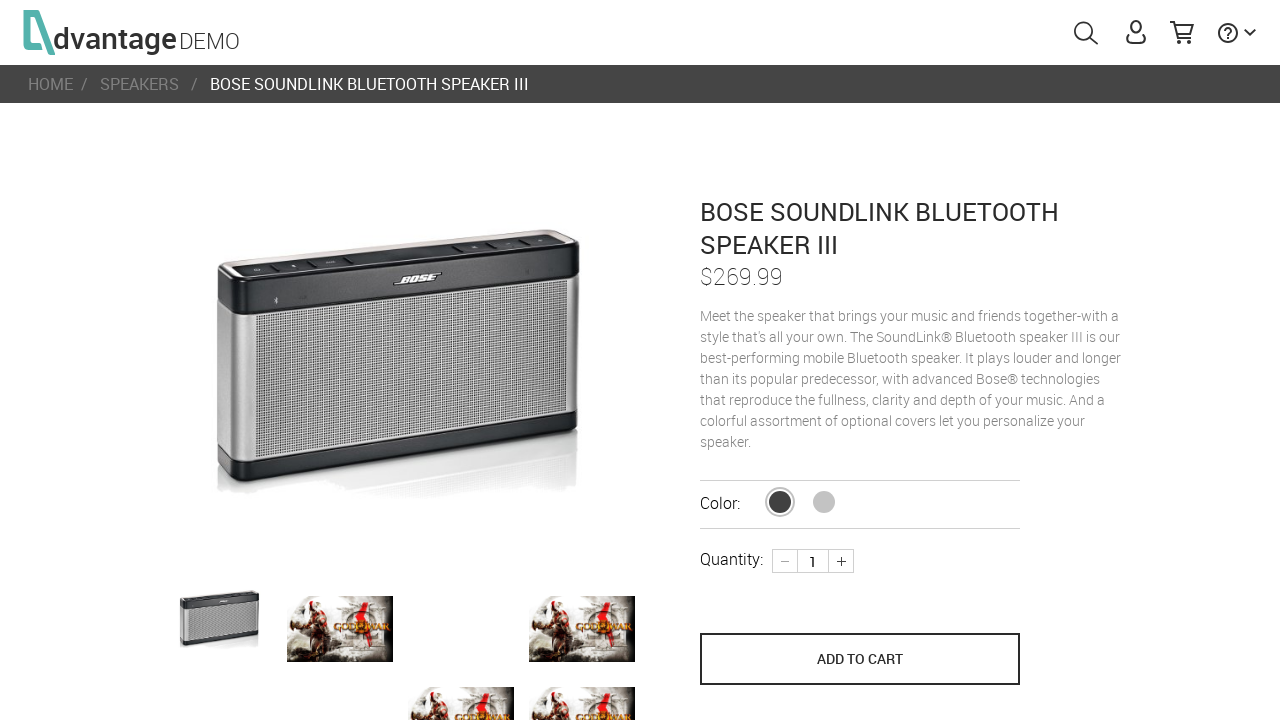

Increased quantity by 1 for first speaker at (841, 561) on .plus
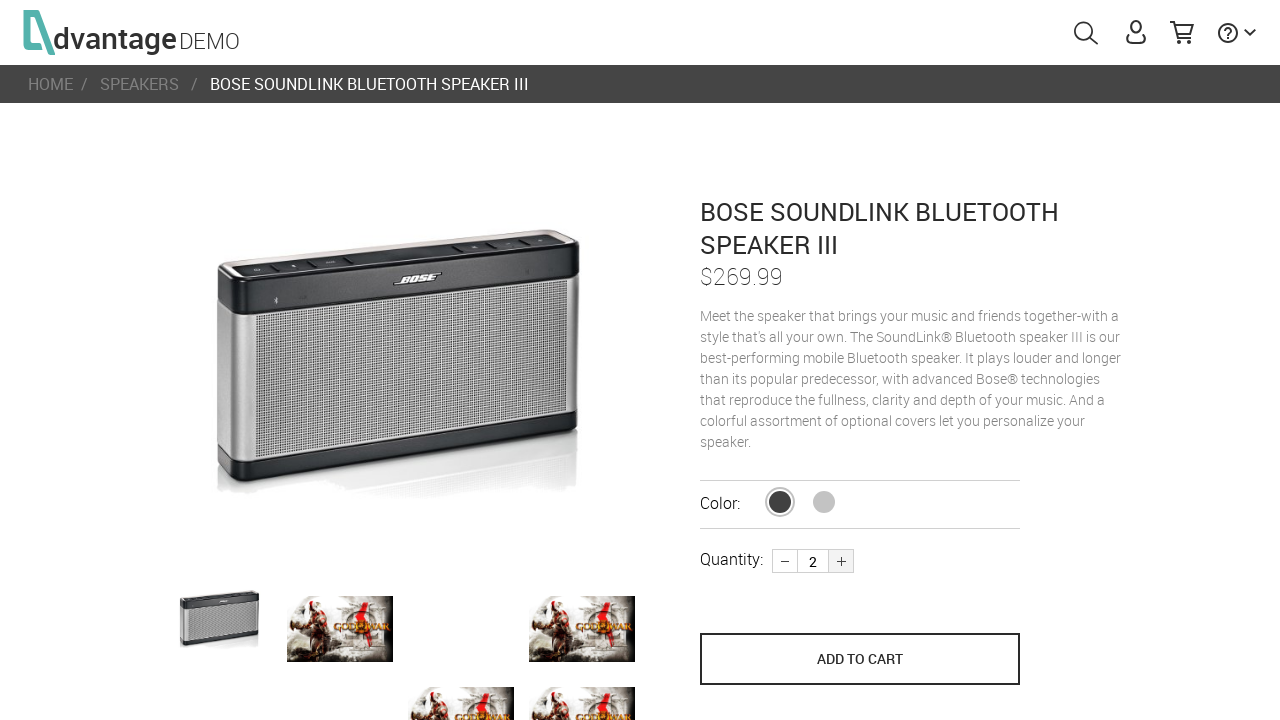

Added first speaker to cart at (860, 659) on [name='save_to_cart']
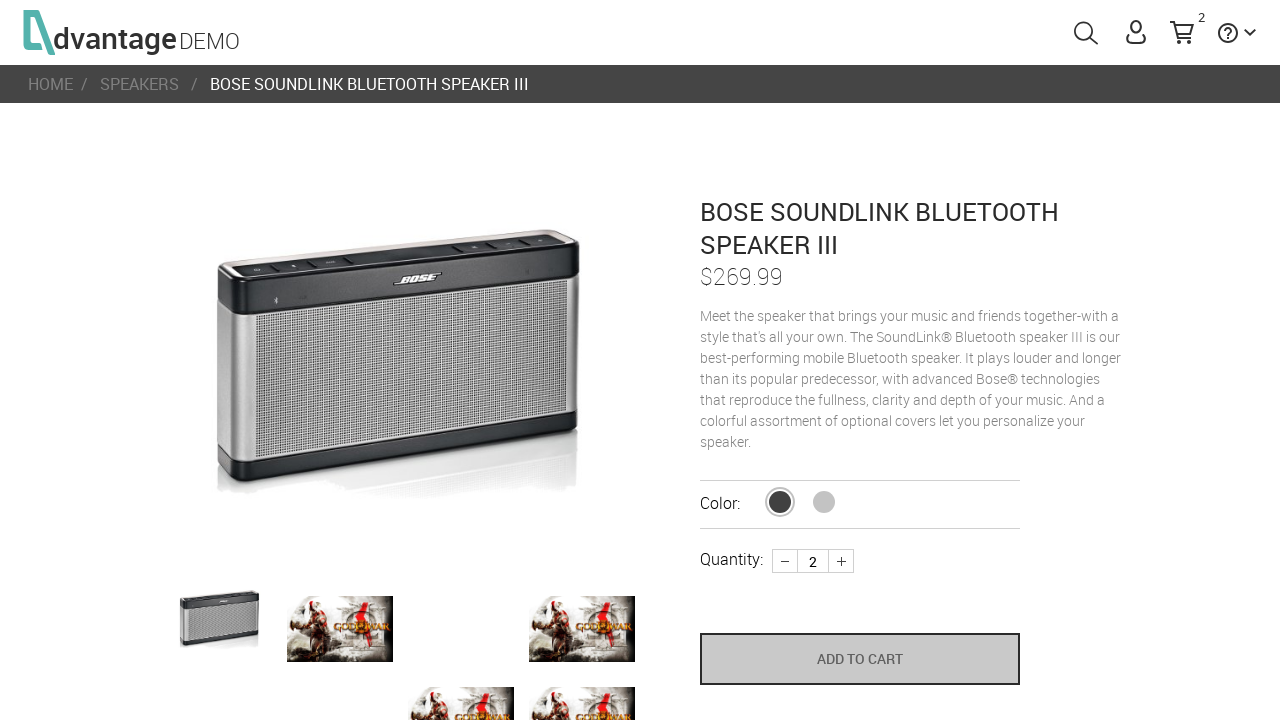

Navigated back to speakers listing
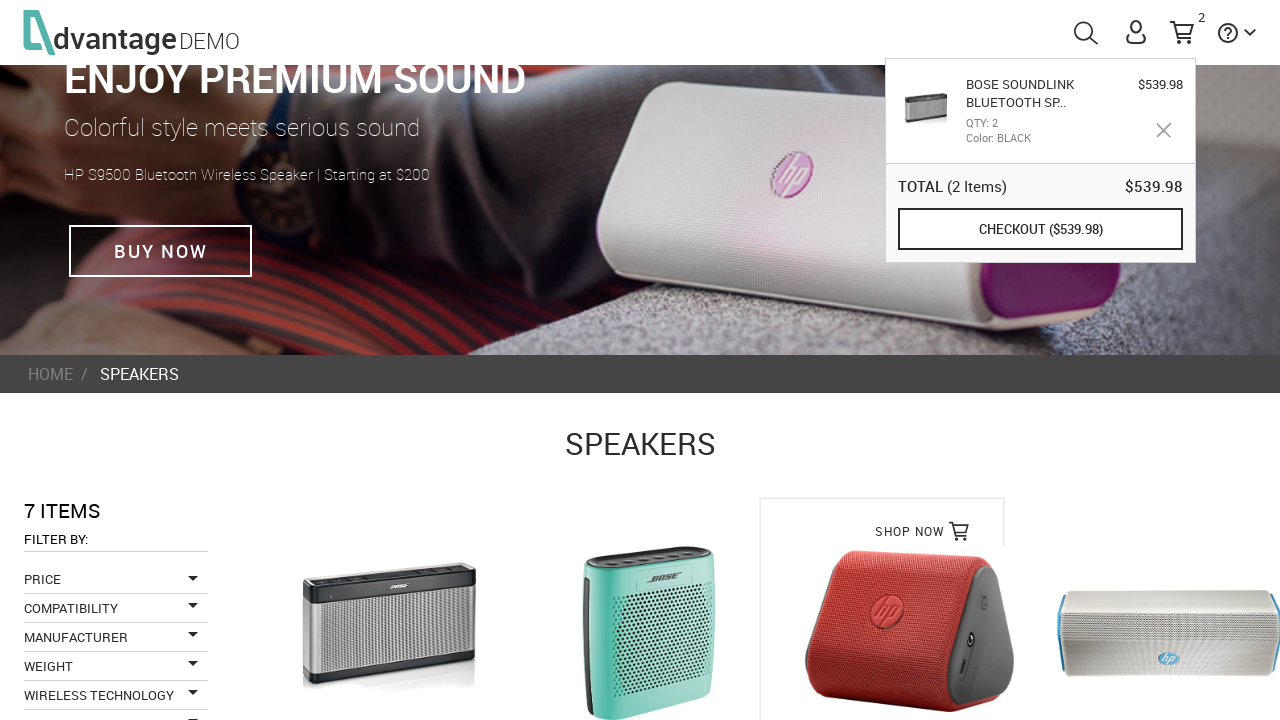

Waited for products to load again
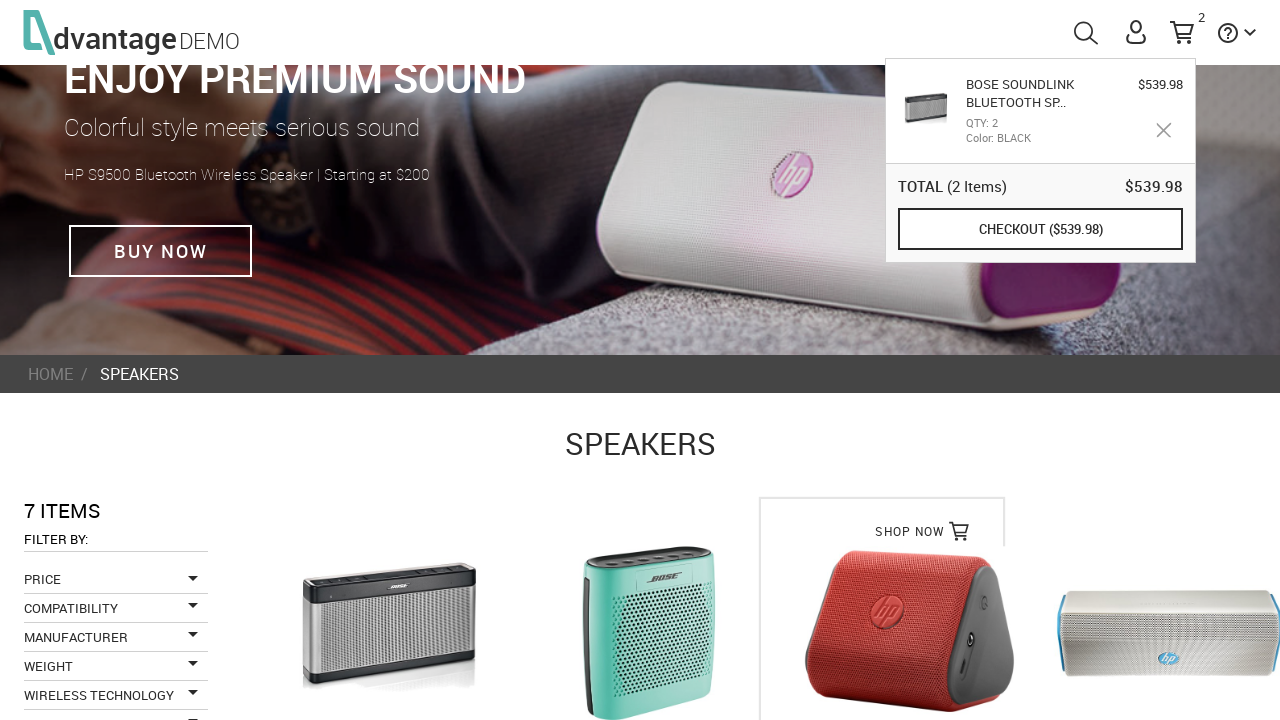

Clicked on second speaker product at (650, 633) on .imgProduct >> nth=1
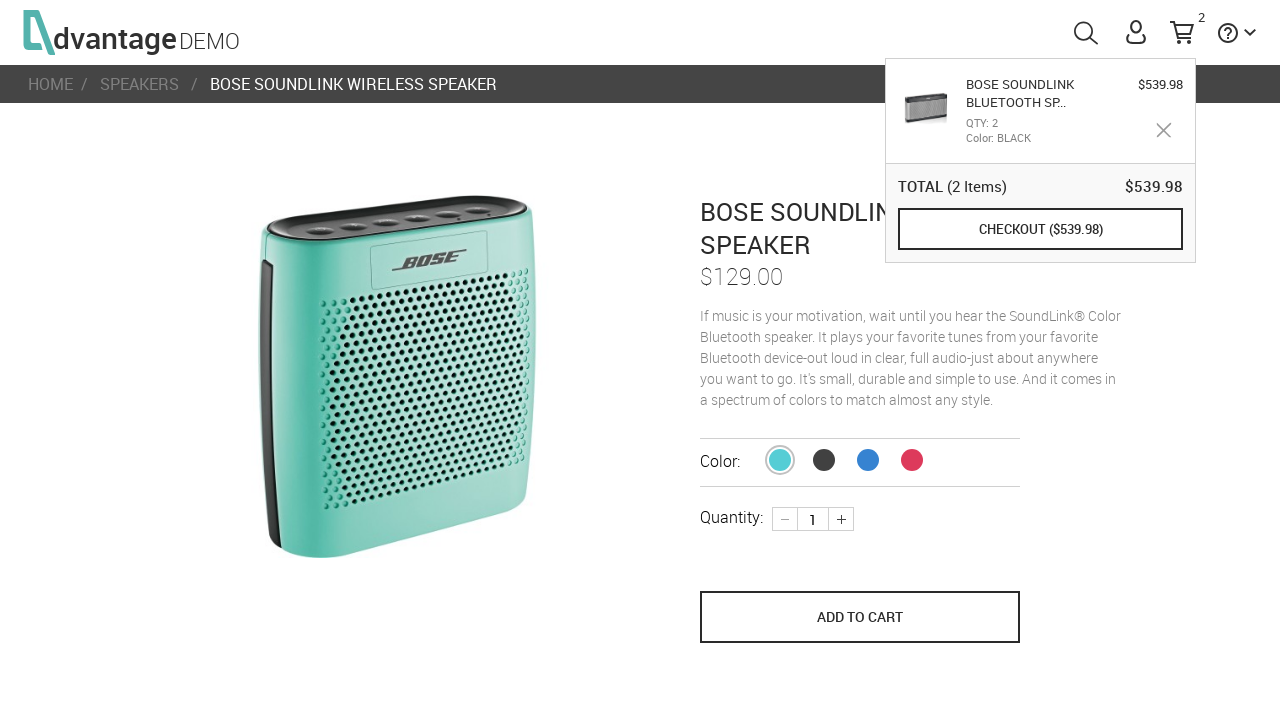

Waited for quantity selector to appear
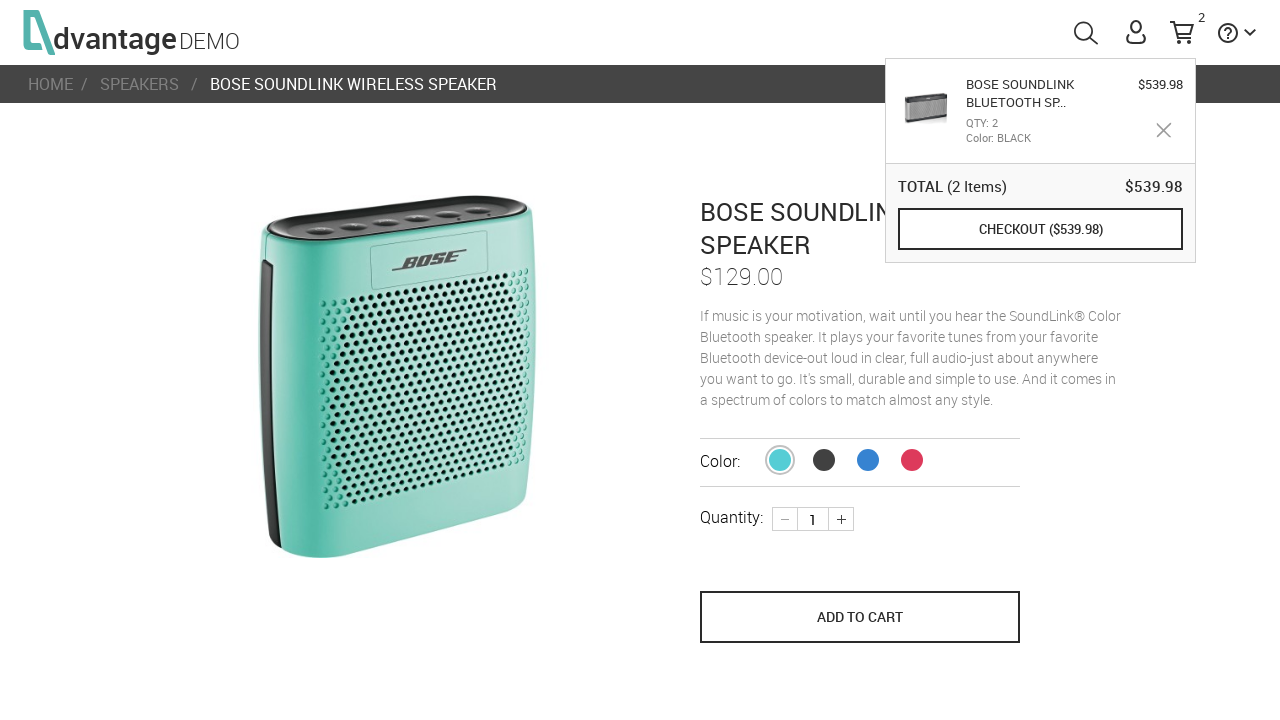

Increased quantity by 1 for second speaker at (841, 519) on .plus
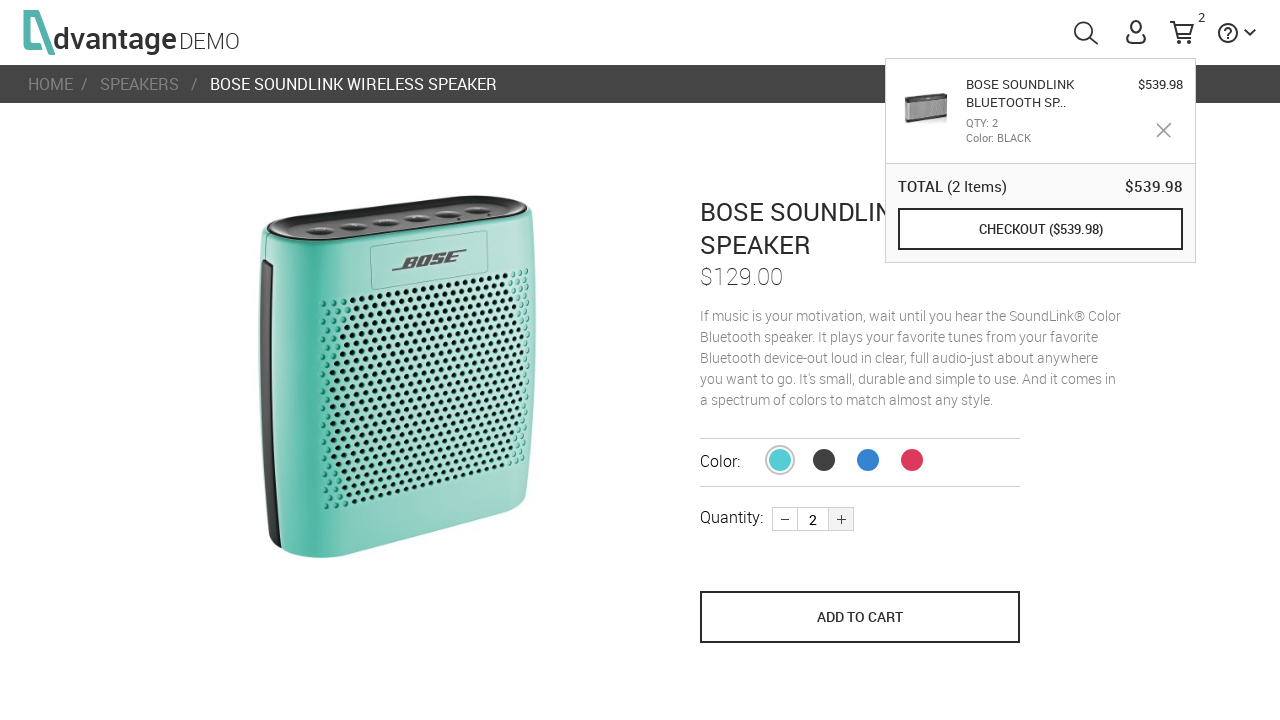

Increased quantity by 1 again for second speaker at (841, 519) on .plus
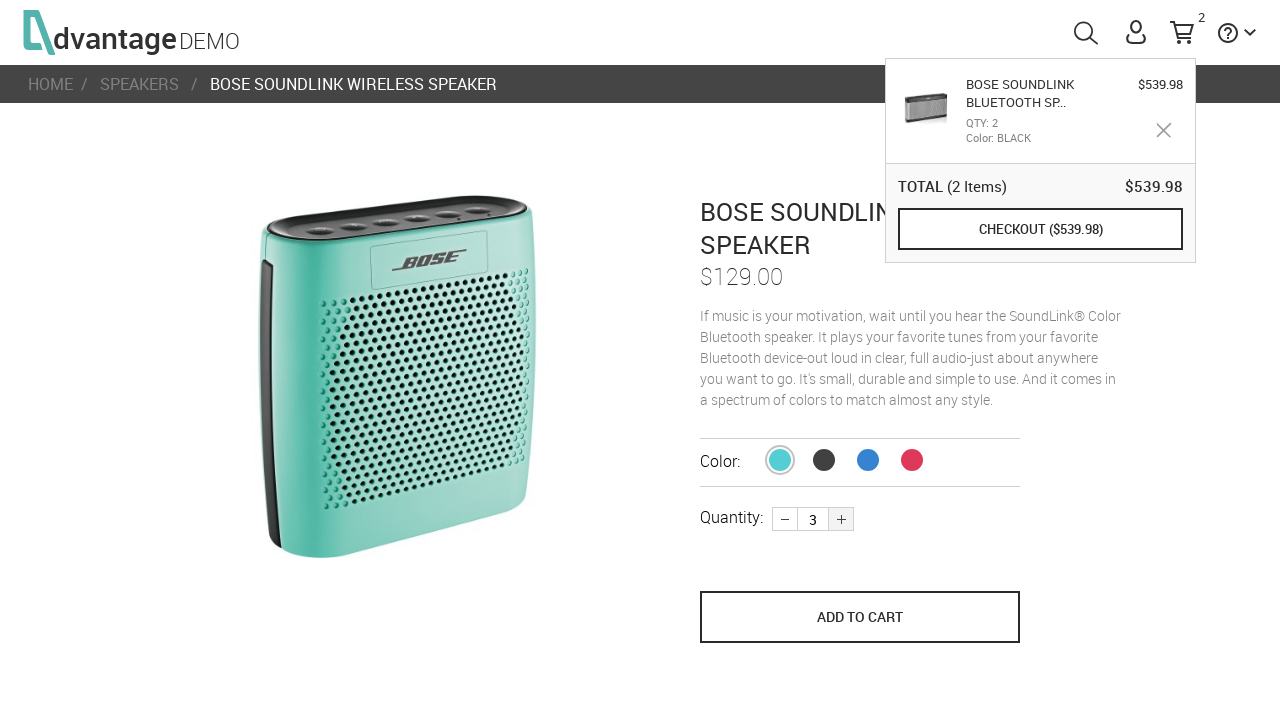

Added second speaker to cart at (860, 617) on [name='save_to_cart']
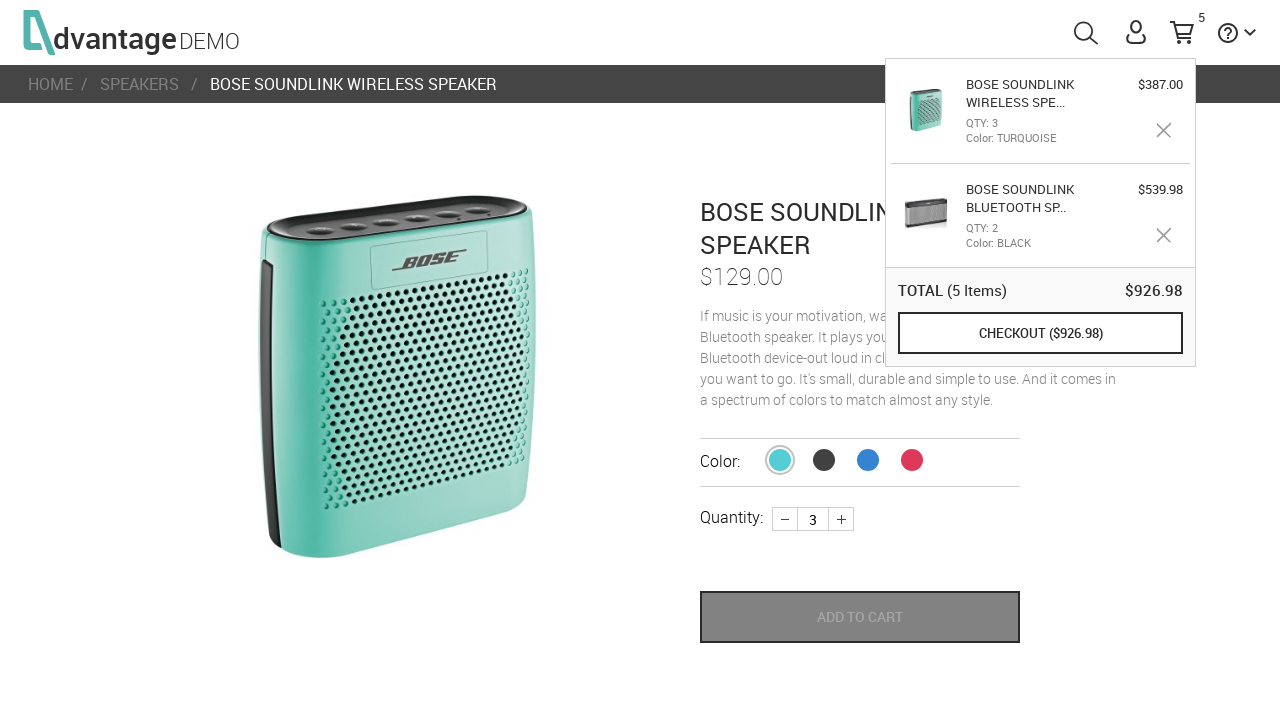

Navigated back to speakers listing
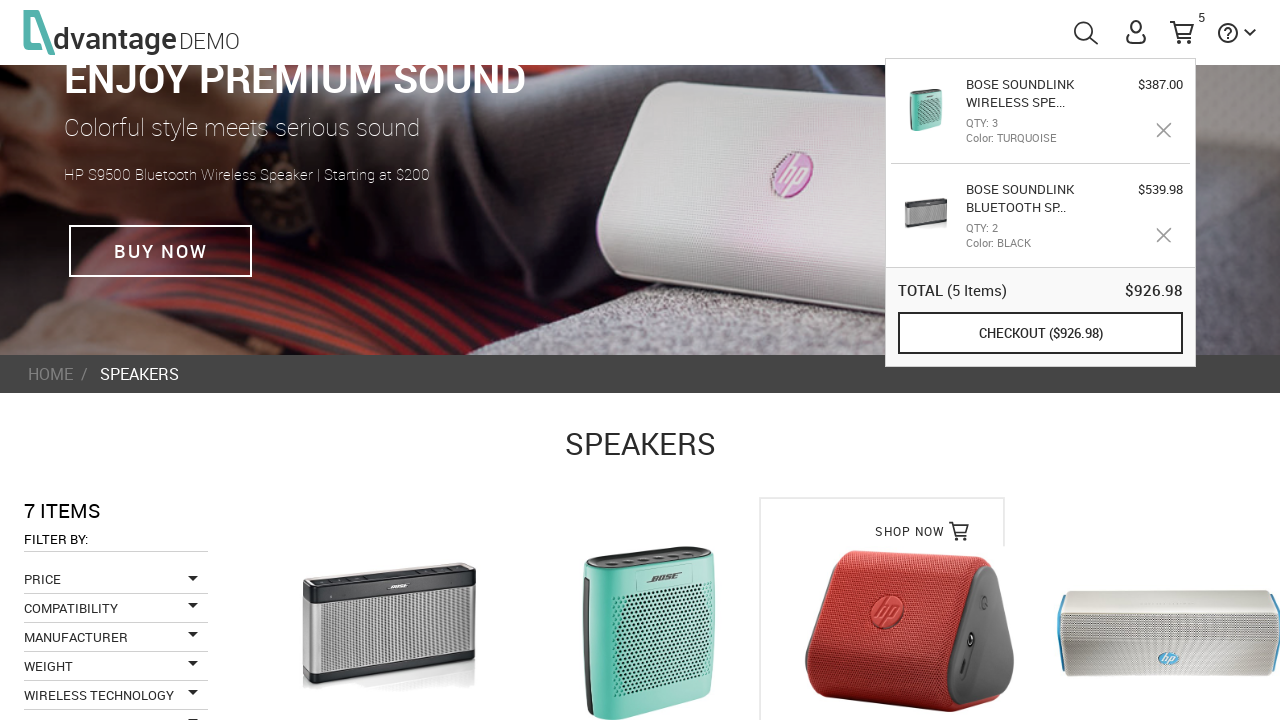

Waited for products to load again
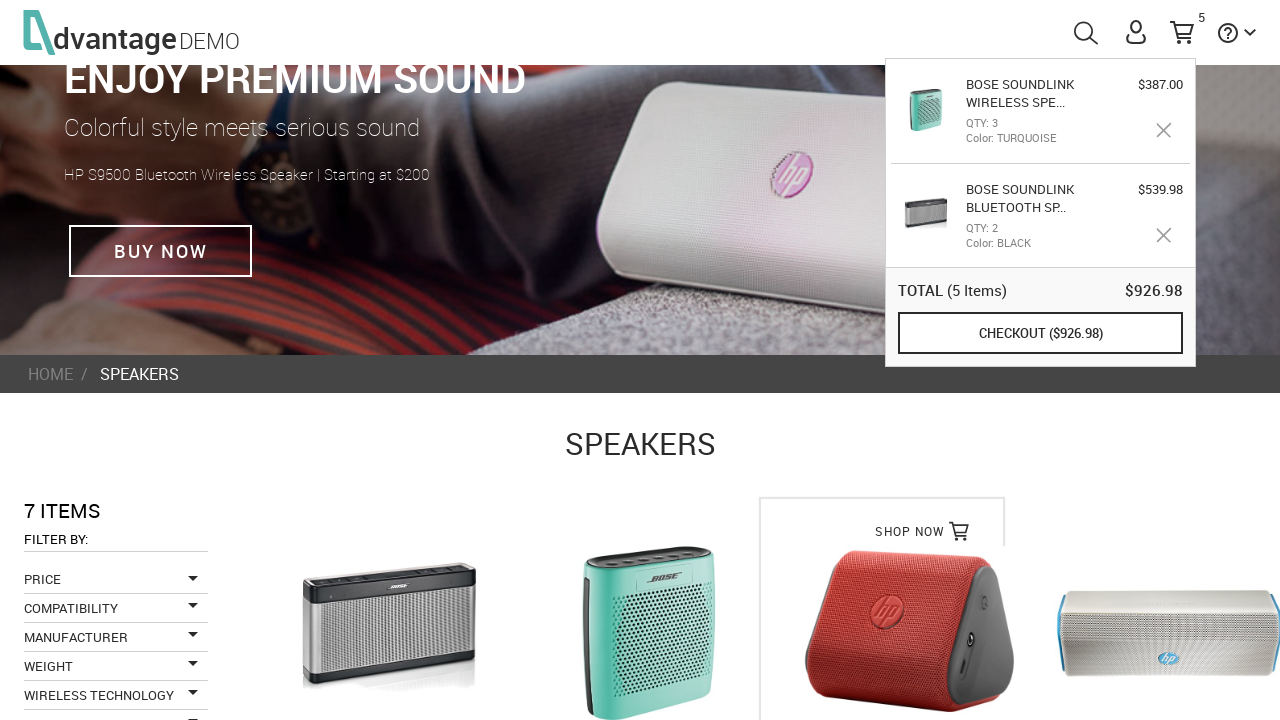

Clicked on third speaker product at (910, 633) on .imgProduct >> nth=2
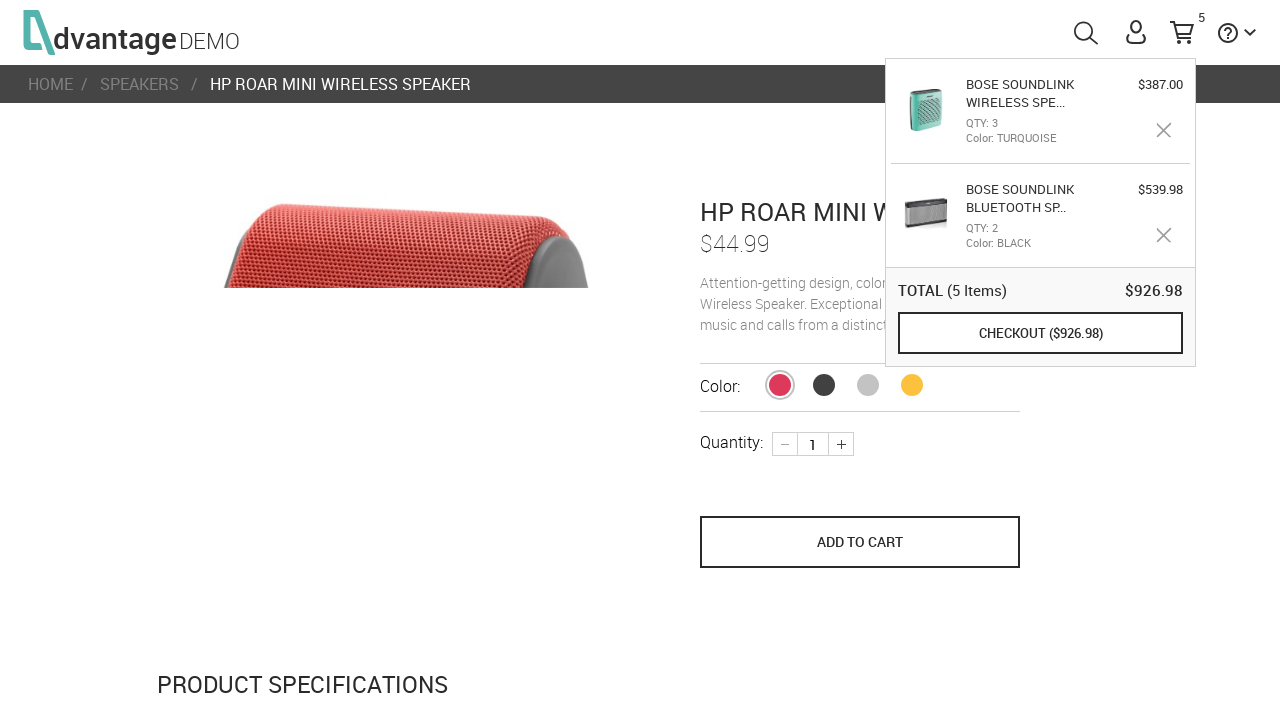

Waited for quantity selector to appear
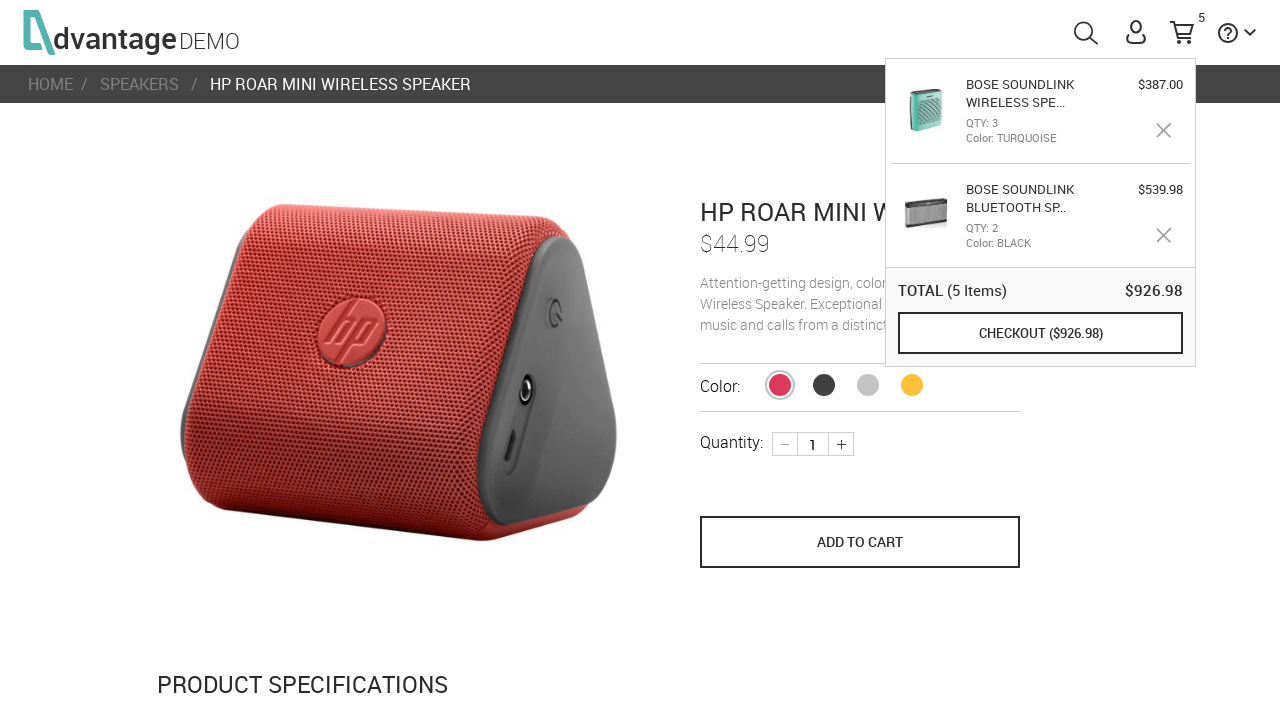

Increased quantity by 1 for third speaker at (841, 444) on .plus
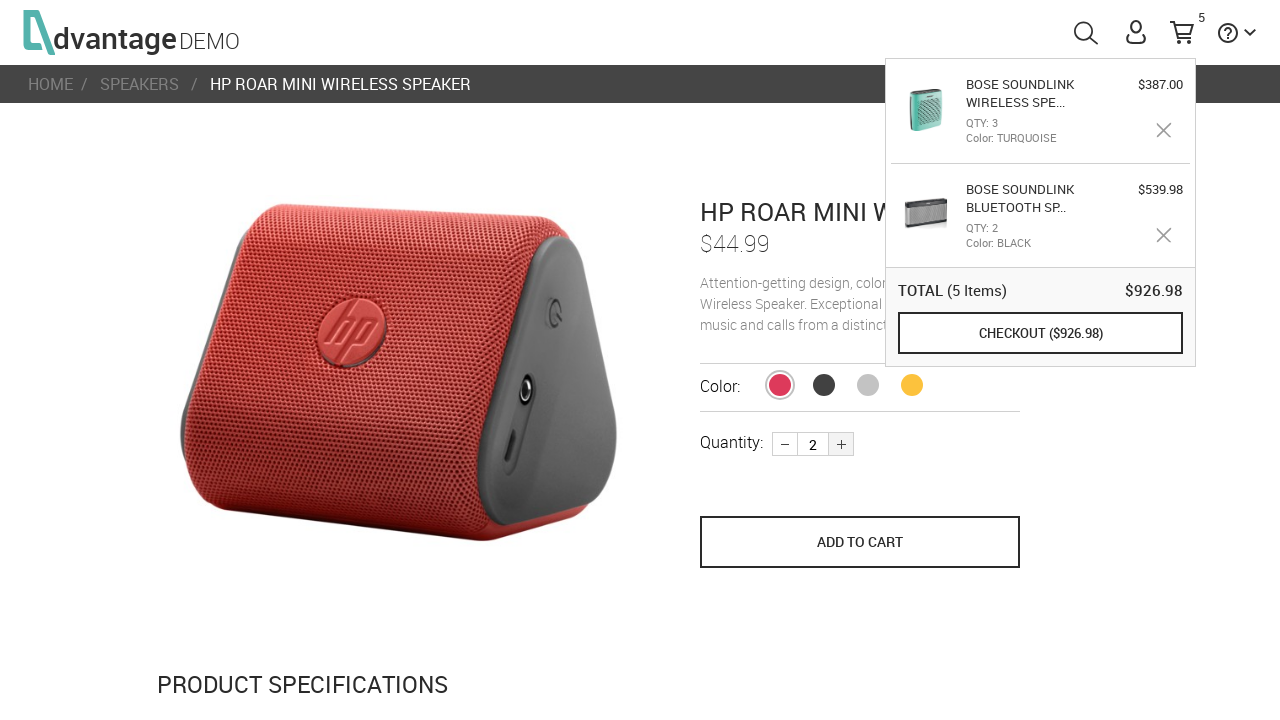

Increased quantity by 1 again for third speaker at (841, 444) on .plus
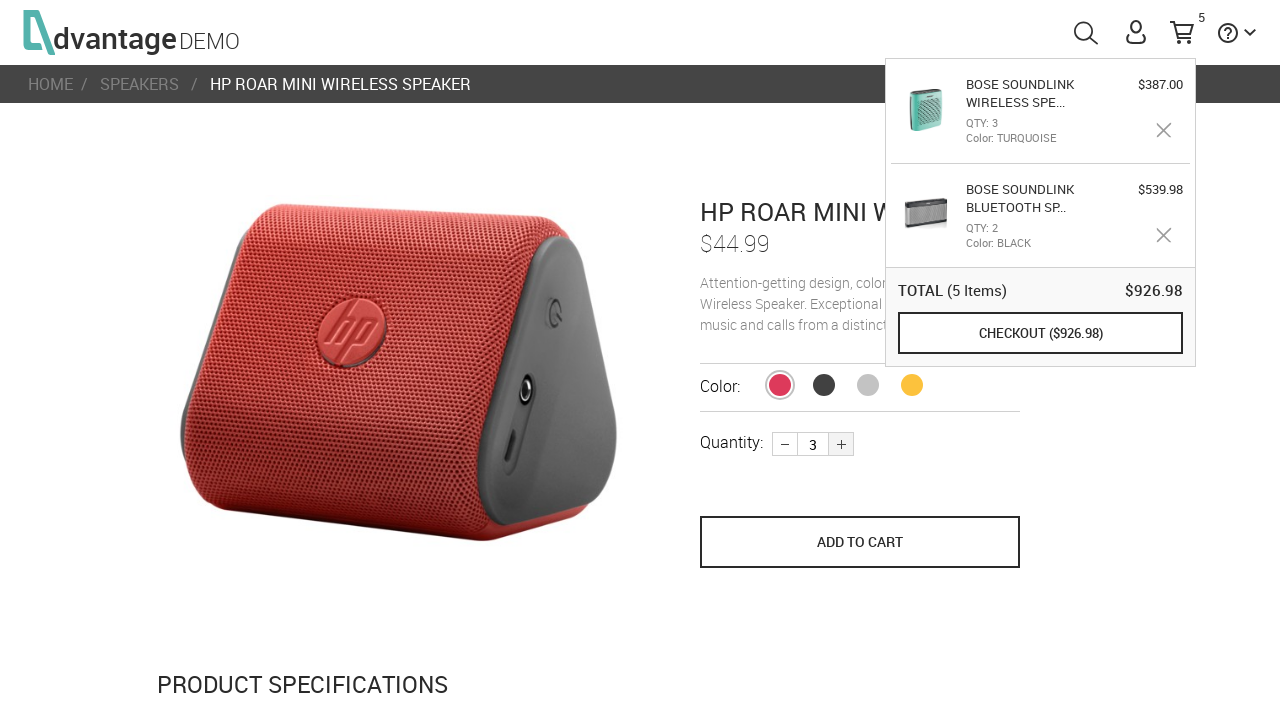

Increased quantity by 1 third time for third speaker at (841, 444) on .plus
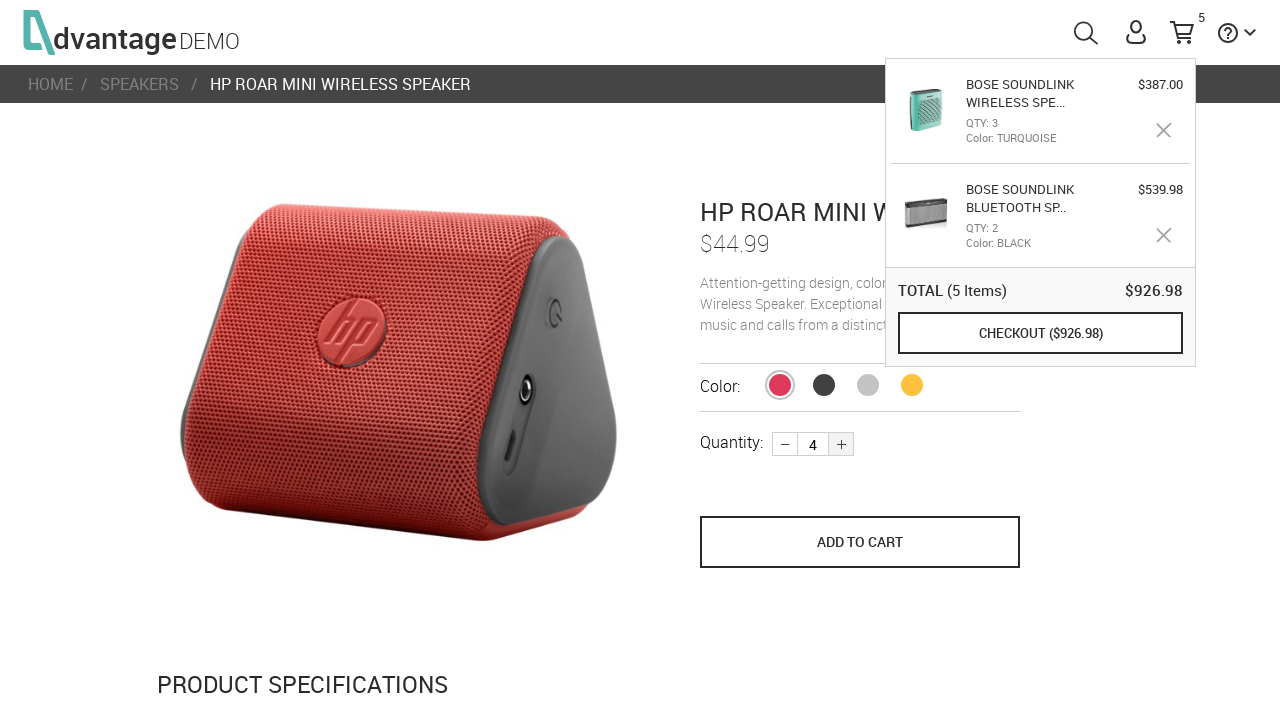

Added third speaker to cart at (860, 542) on [name='save_to_cart']
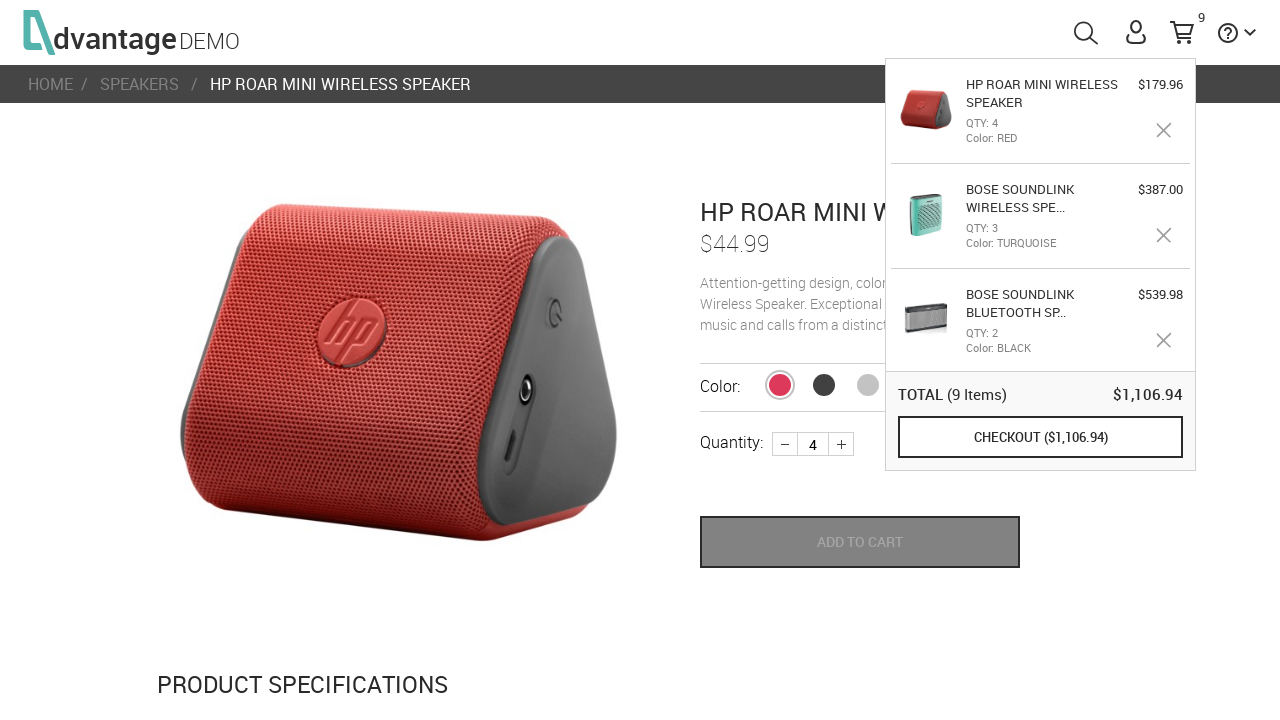

Hovered over cart menu to open popup at (1182, 32) on #menuCart
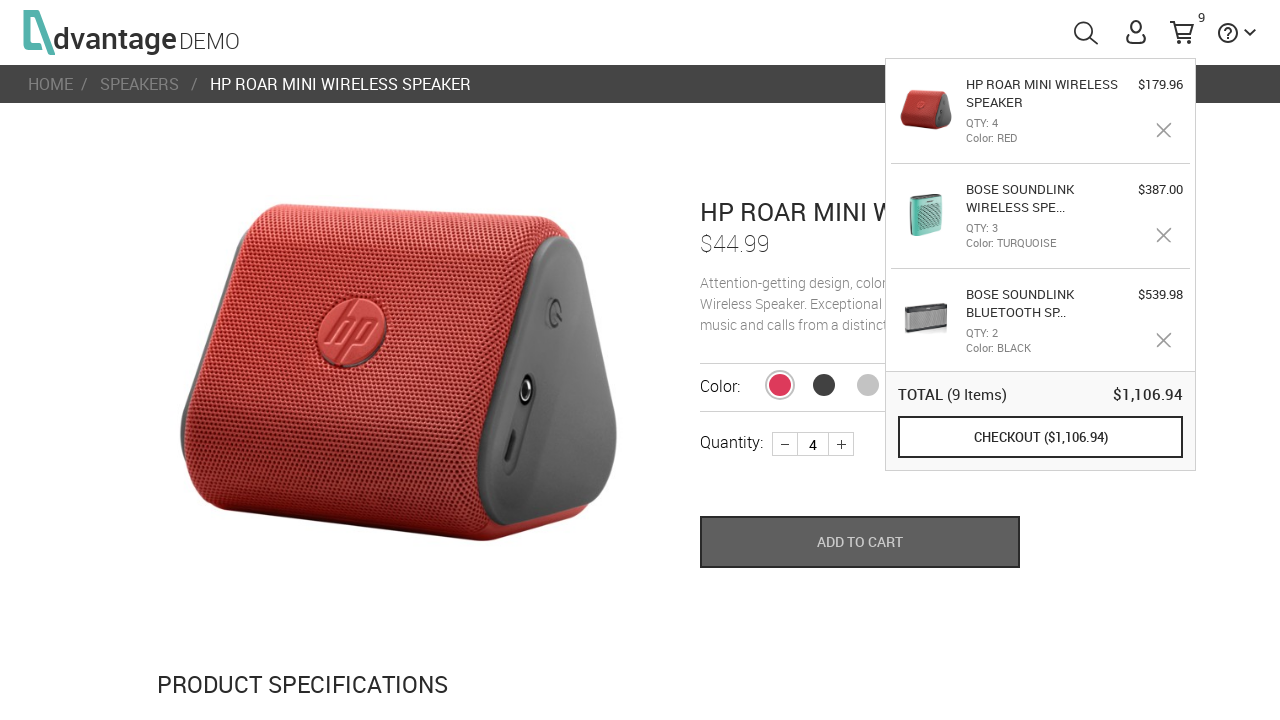

Cart popup loaded with all items
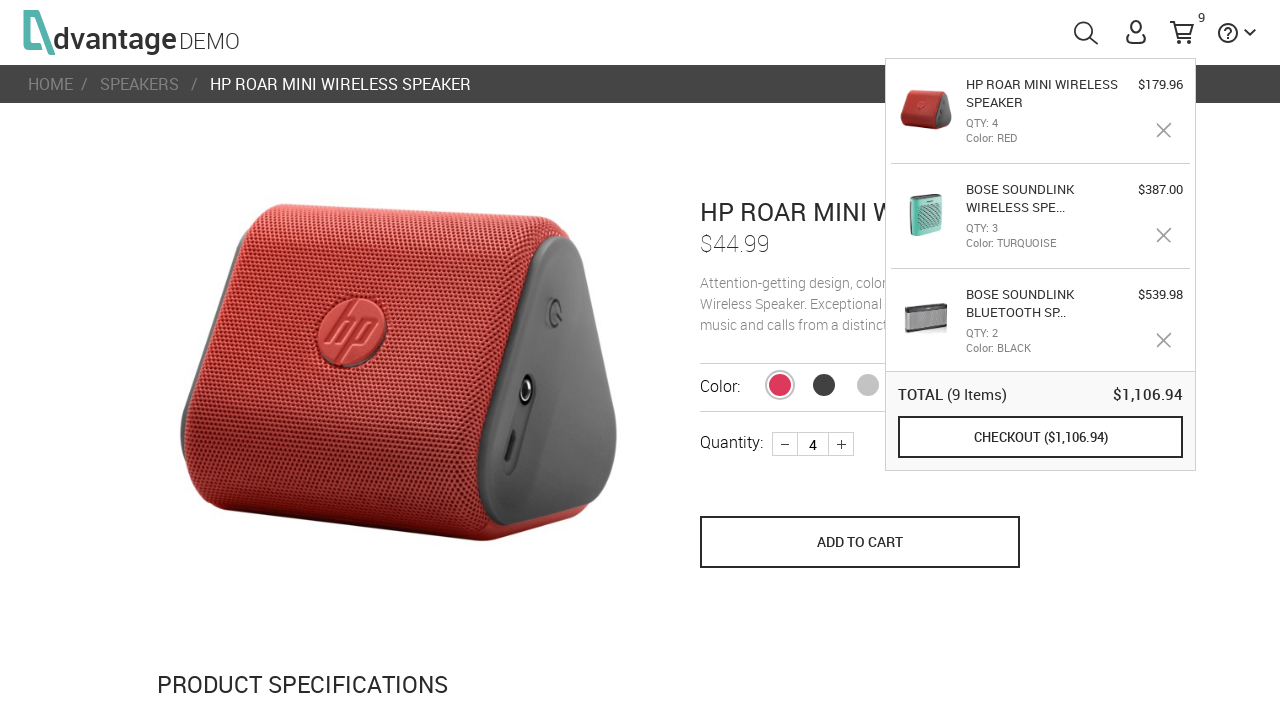

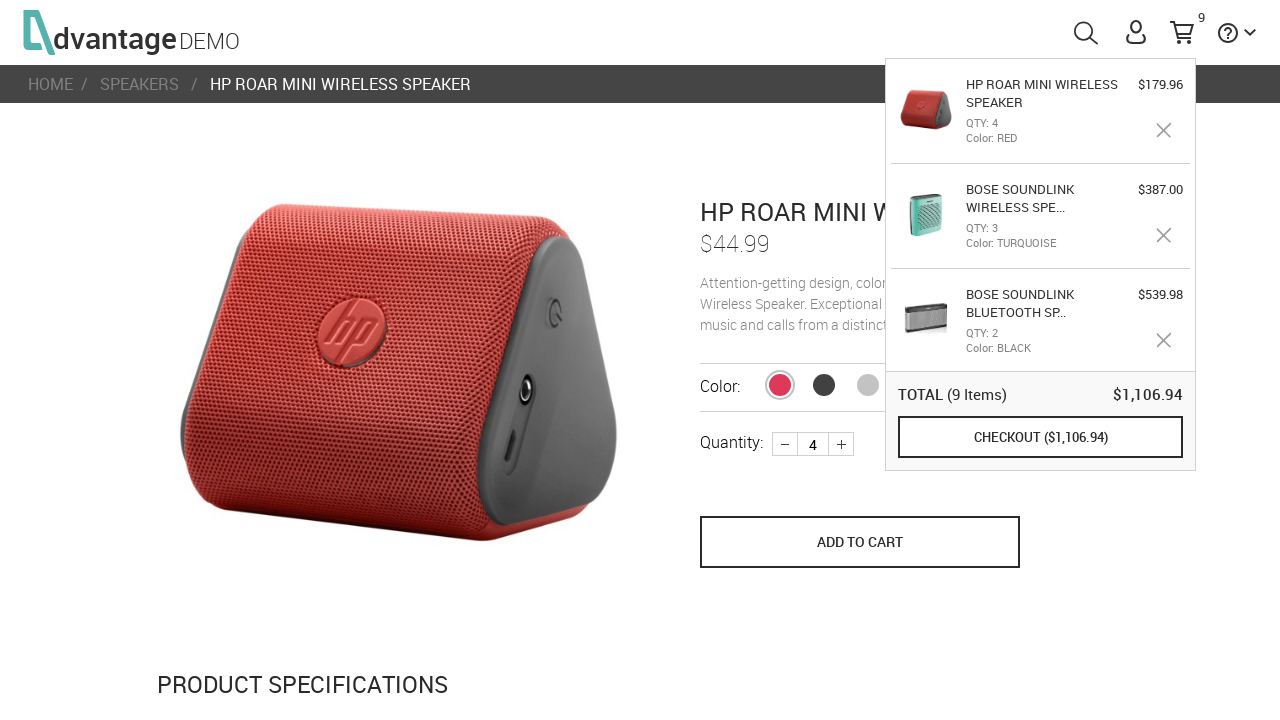